Tests the onboarding screen flow by verifying the page redirects to onboarding, then clicking through 6 "Next" buttons to complete the onboarding and return to the login page

Starting URL: https://traxionpay-app.web.app/#/login

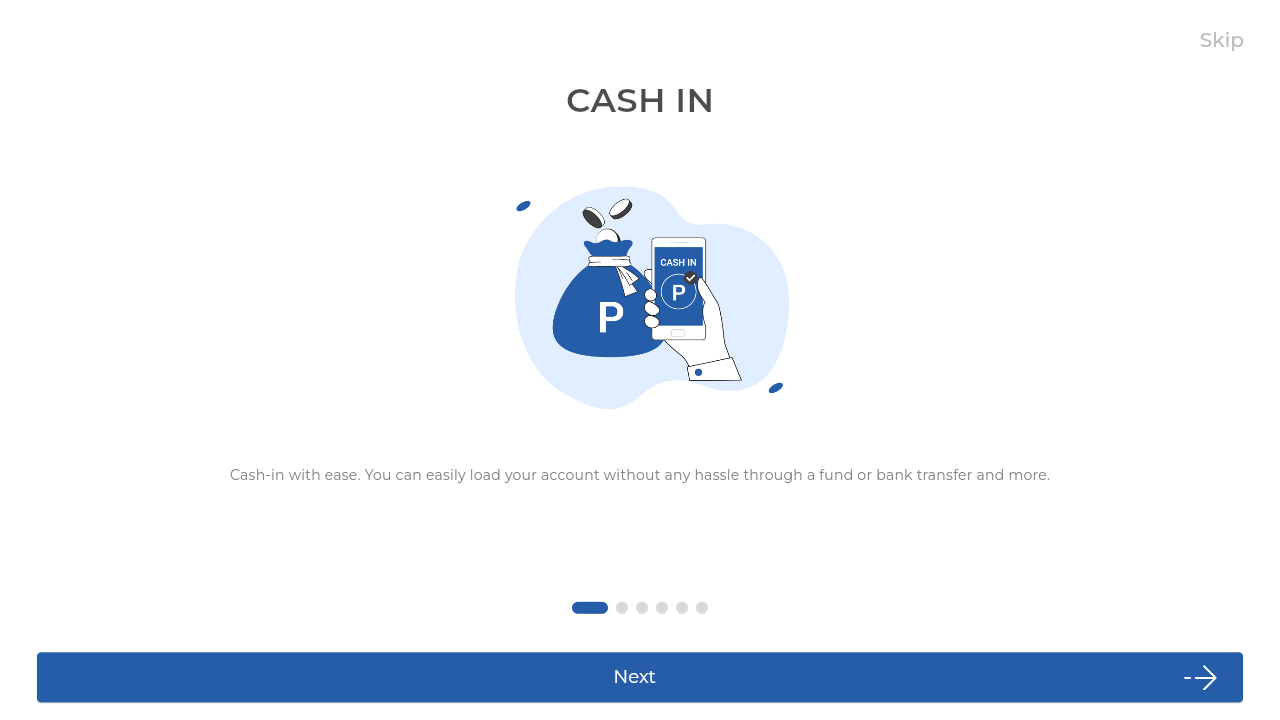

Redirected to onboarding page
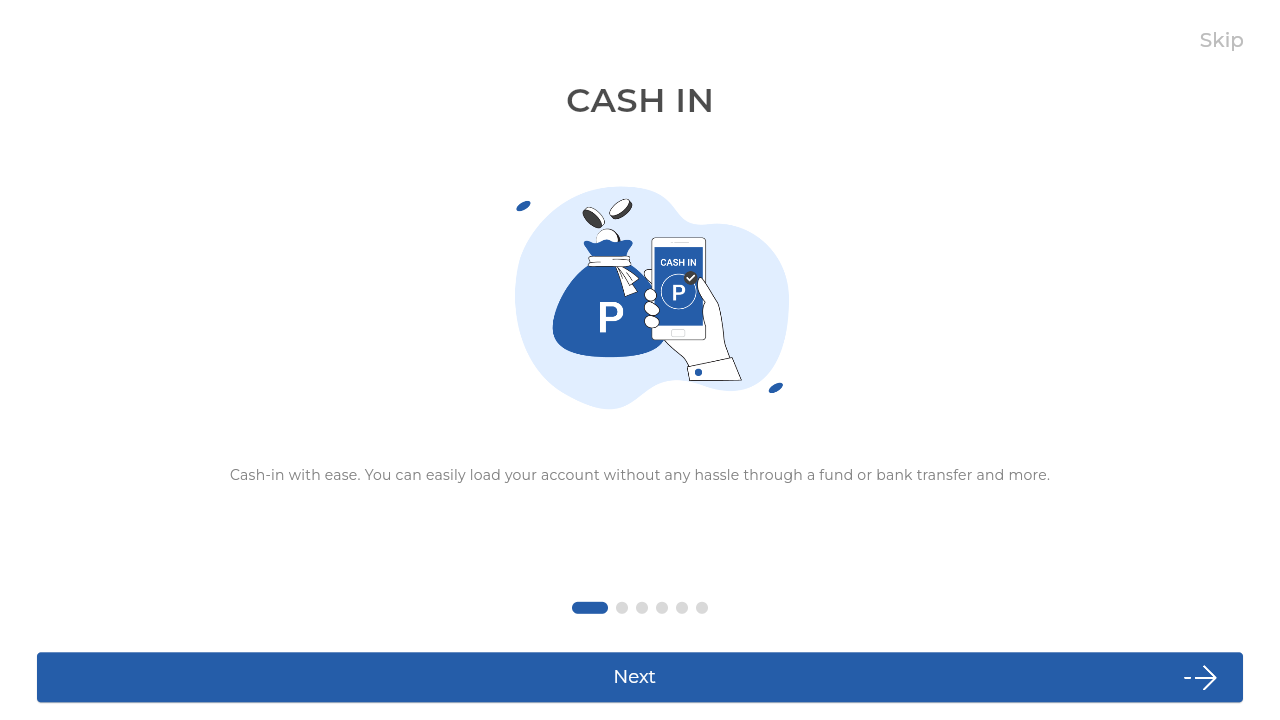

Onboarding element is visible
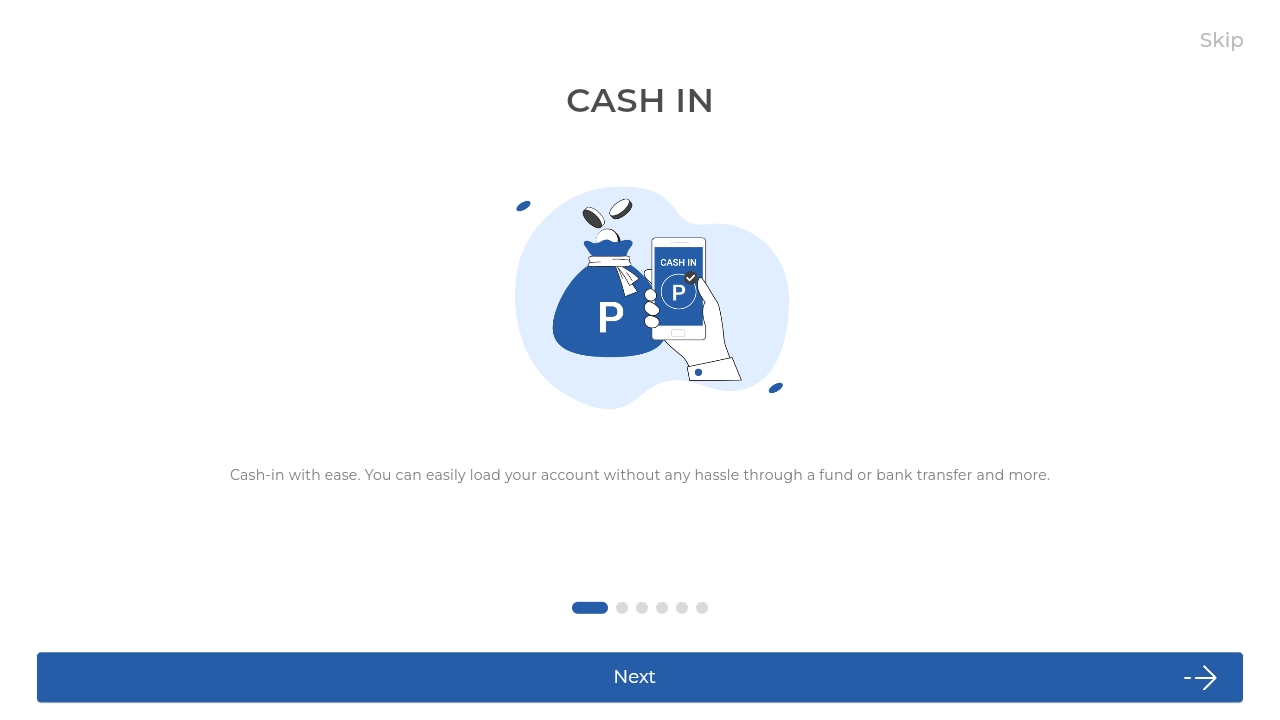

Clicked Next button (iteration 1 of 6) at (640, 677) on internal:role=button[name="Next"i]
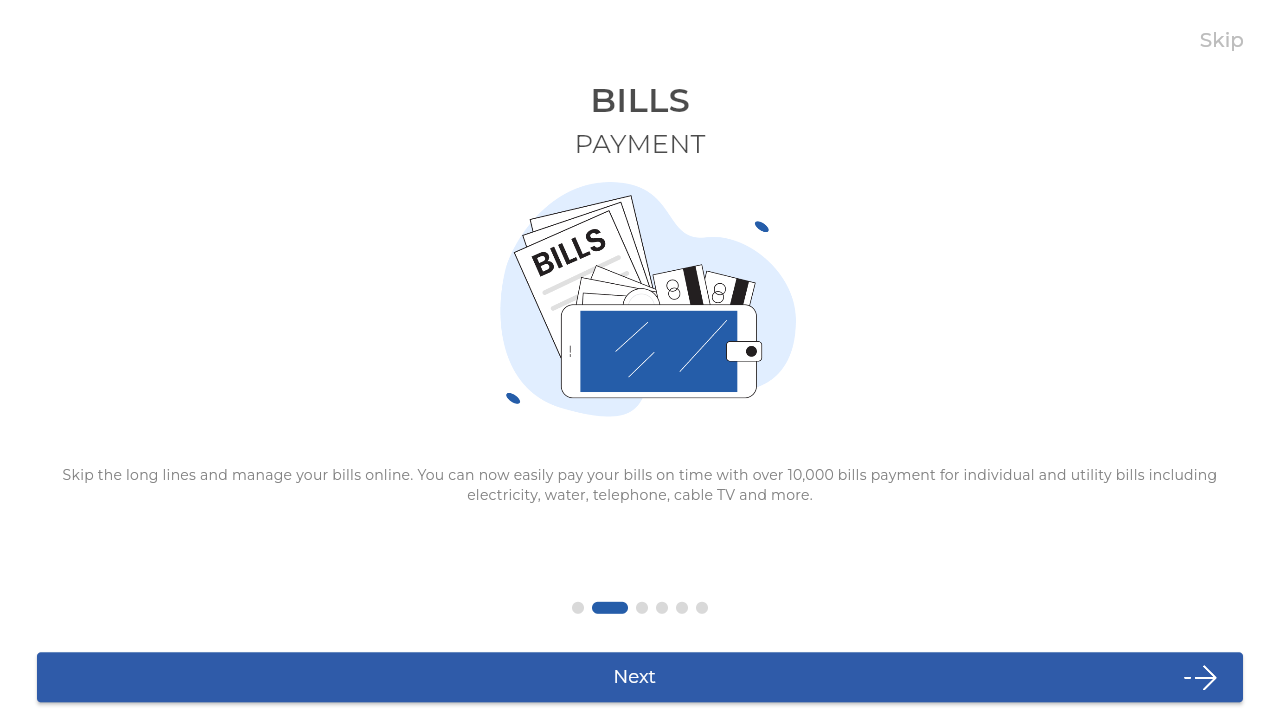

Waited 1000ms after clicking Next button (iteration 1 of 6)
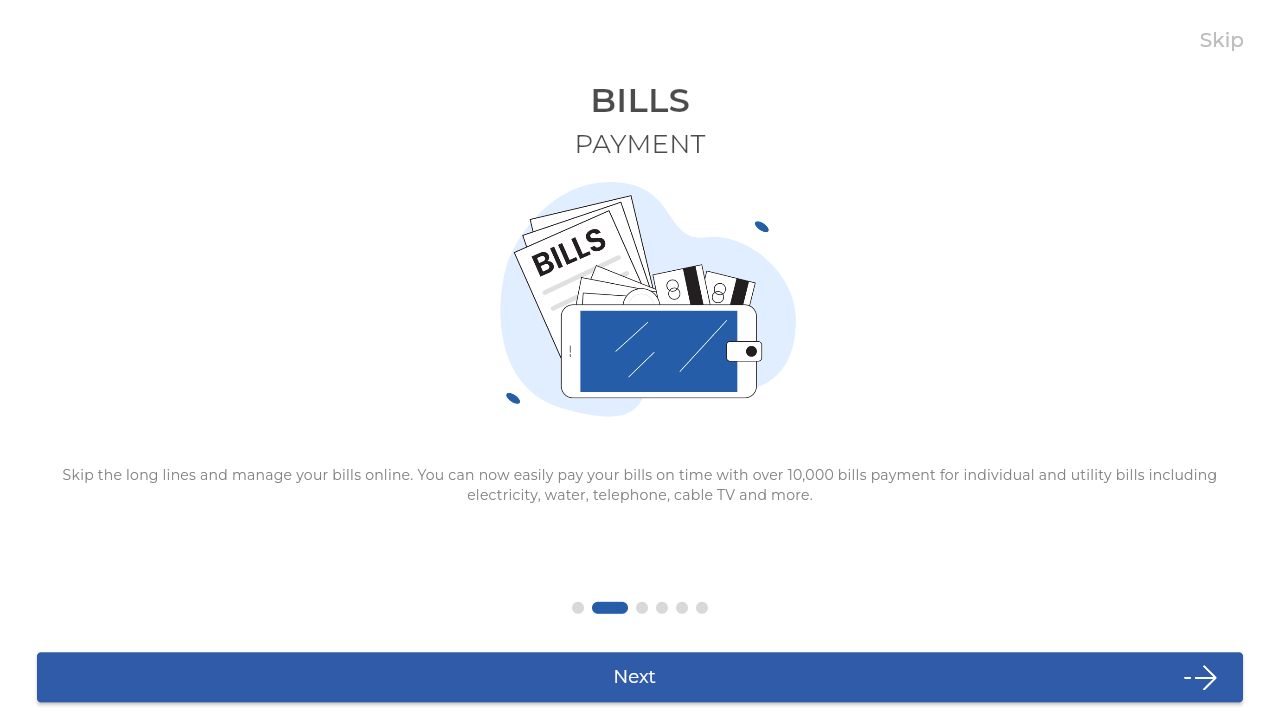

Clicked Next button (iteration 2 of 6) at (640, 677) on internal:role=button[name="Next"i]
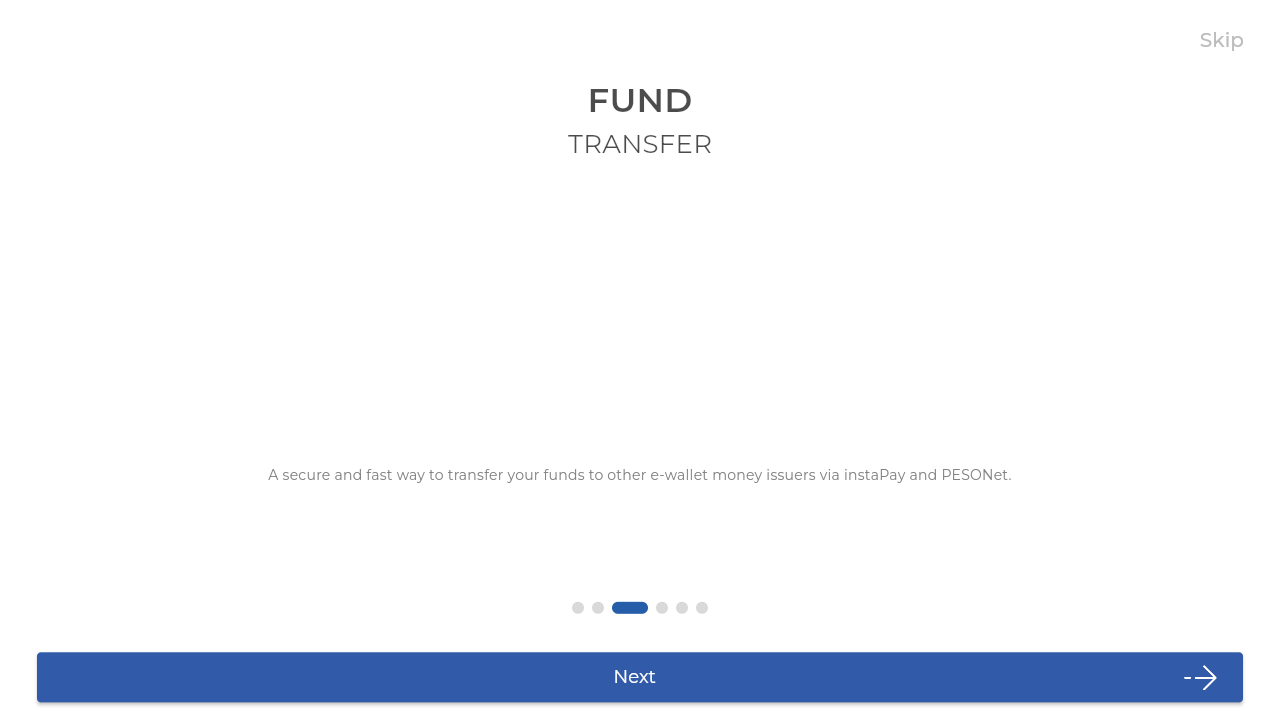

Waited 1000ms after clicking Next button (iteration 2 of 6)
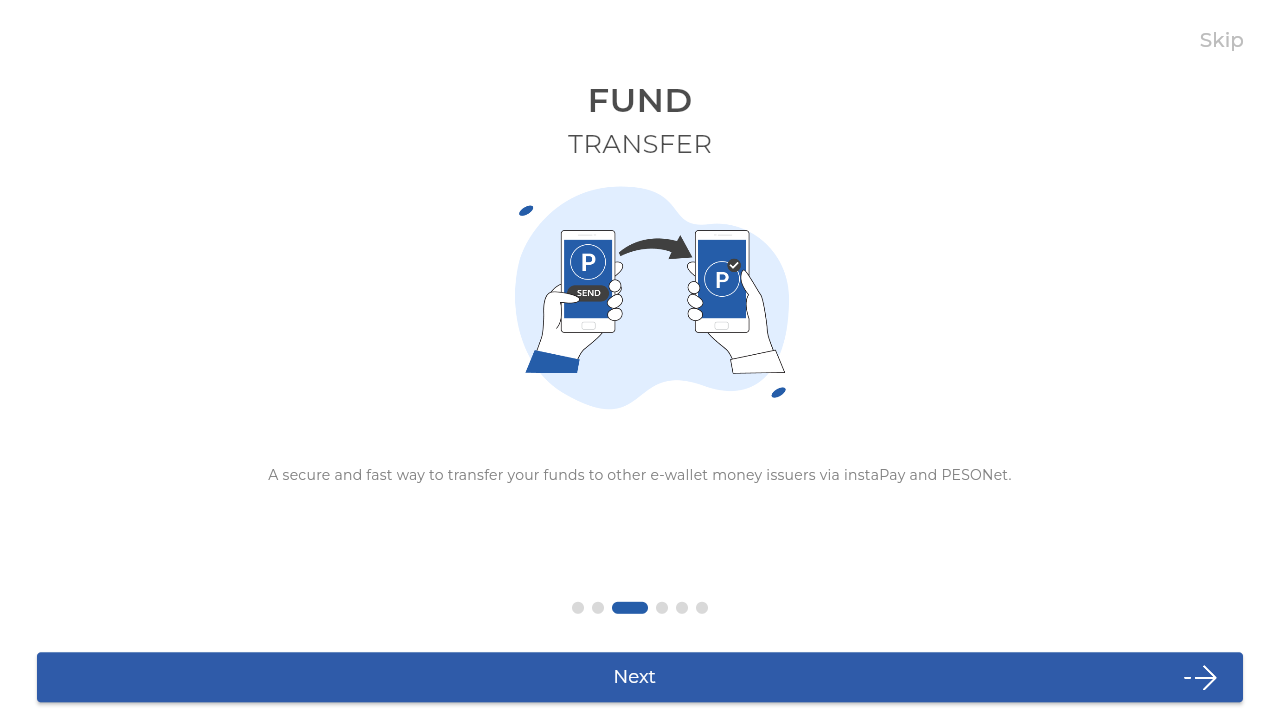

Clicked Next button (iteration 3 of 6) at (640, 677) on internal:role=button[name="Next"i]
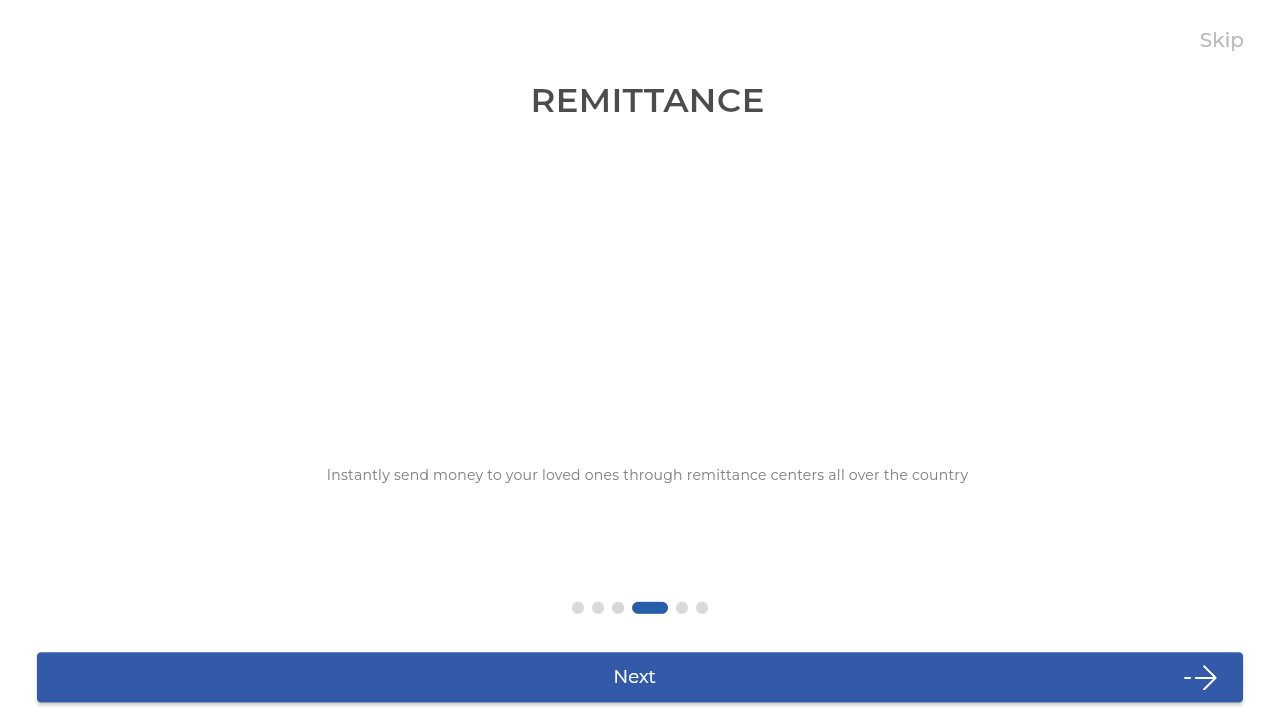

Waited 1000ms after clicking Next button (iteration 3 of 6)
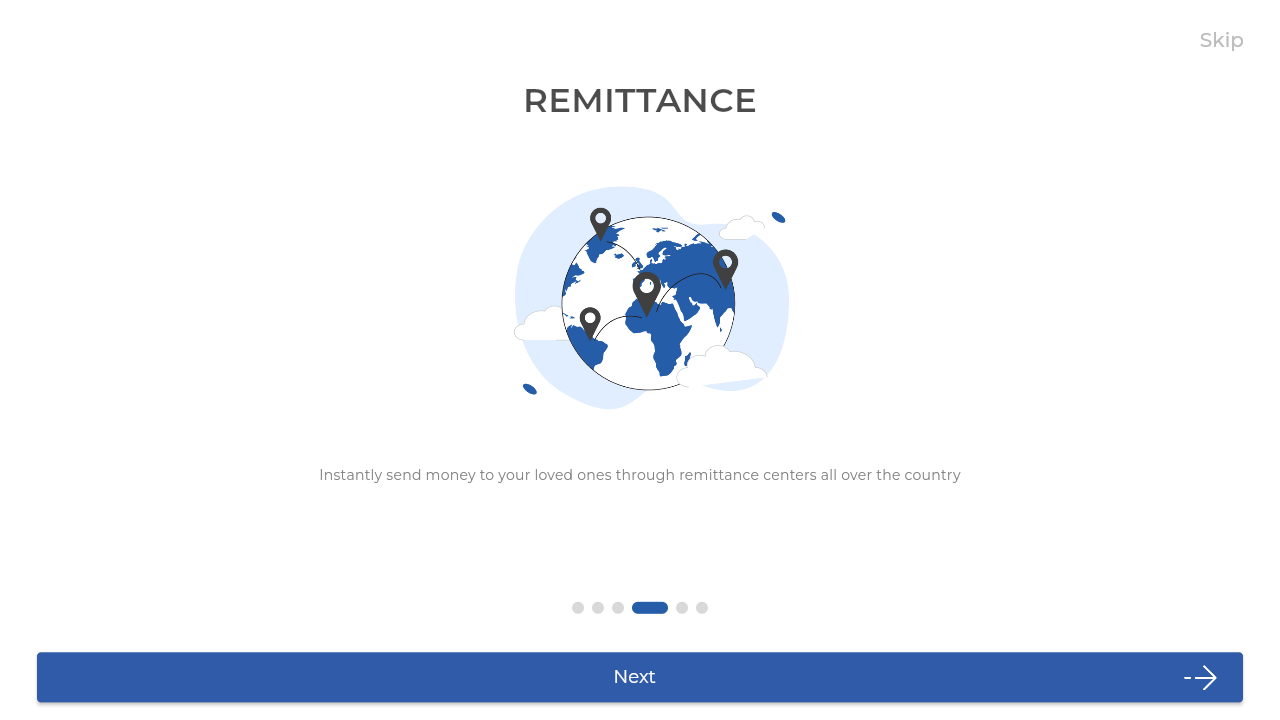

Clicked Next button (iteration 4 of 6) at (640, 677) on internal:role=button[name="Next"i]
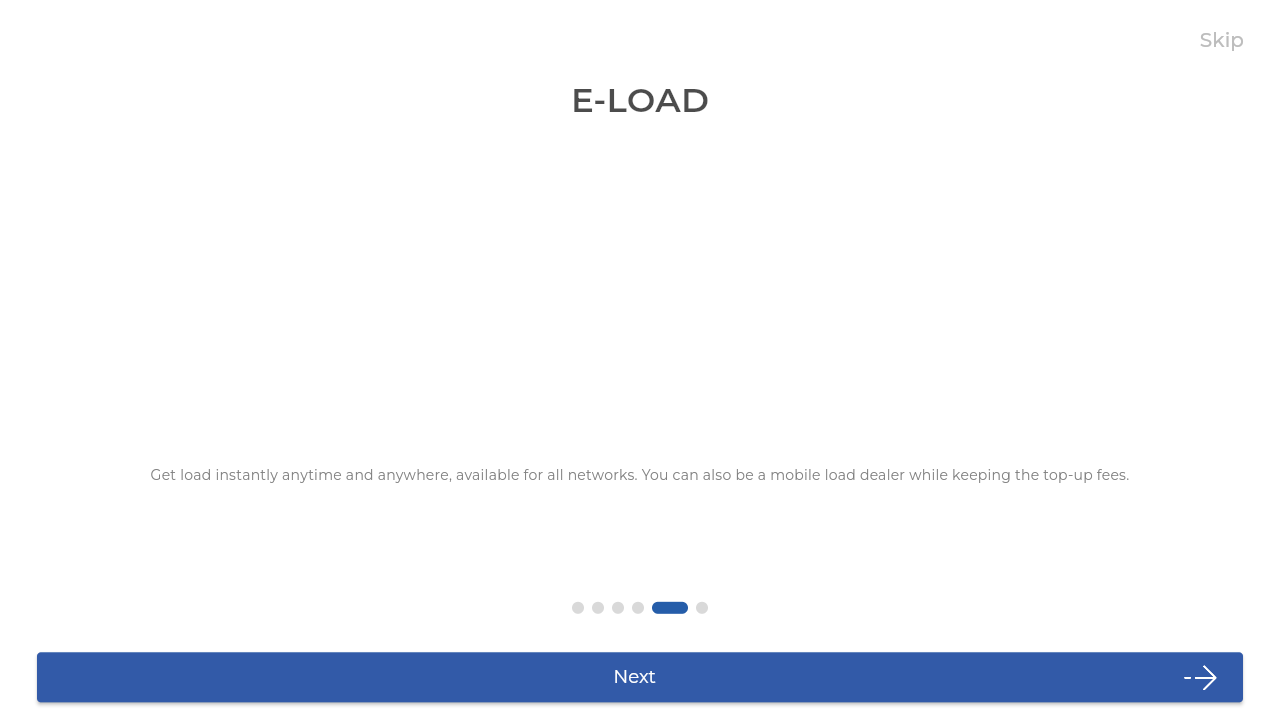

Waited 1000ms after clicking Next button (iteration 4 of 6)
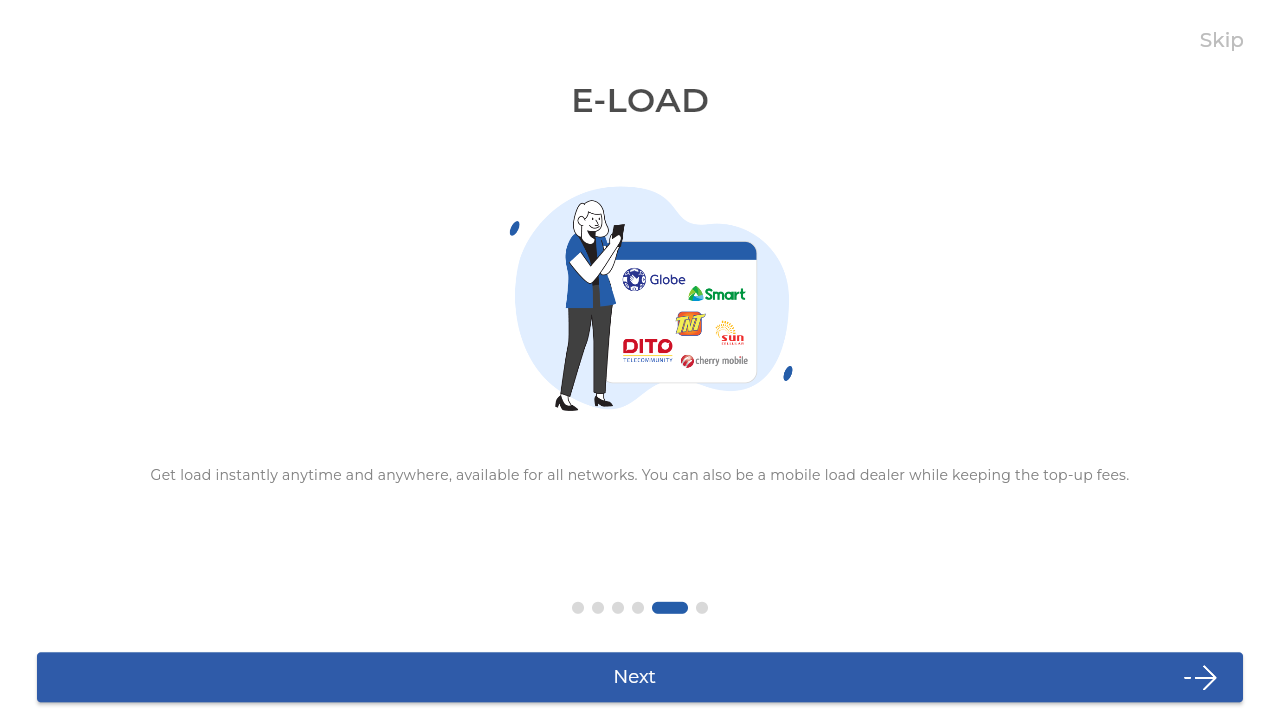

Clicked Next button (iteration 5 of 6) at (640, 677) on internal:role=button[name="Next"i]
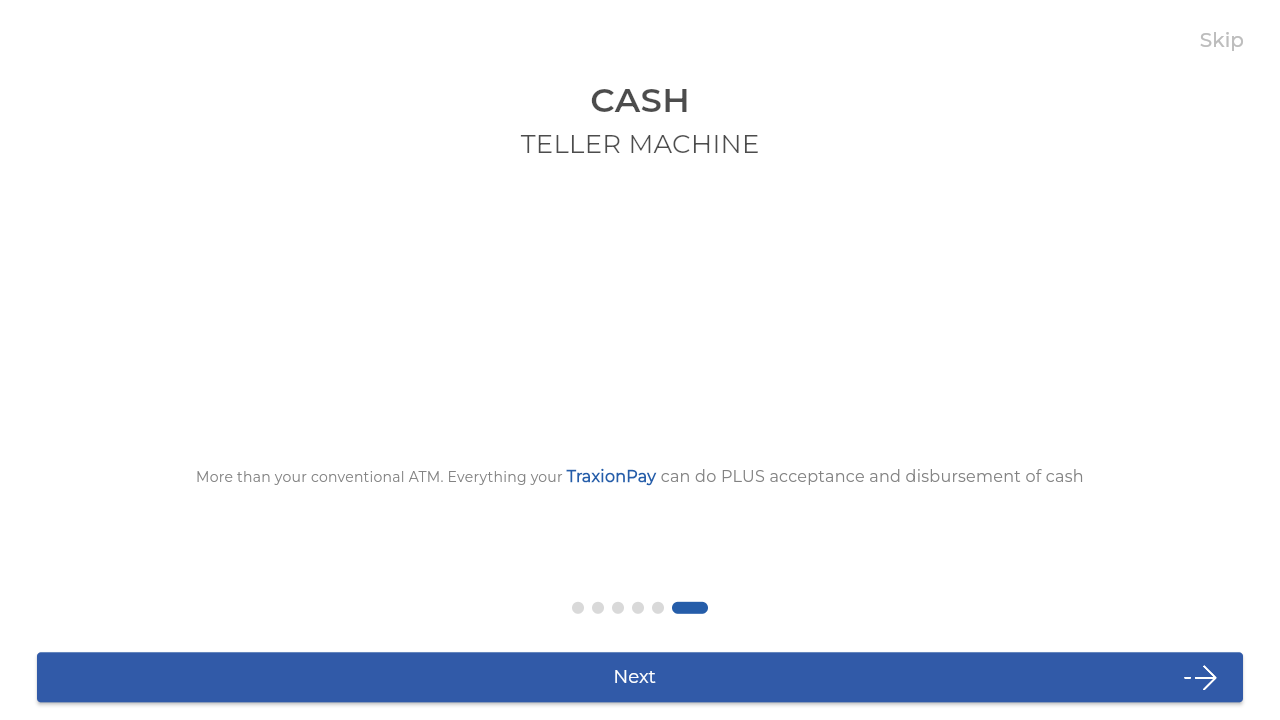

Waited 1000ms after clicking Next button (iteration 5 of 6)
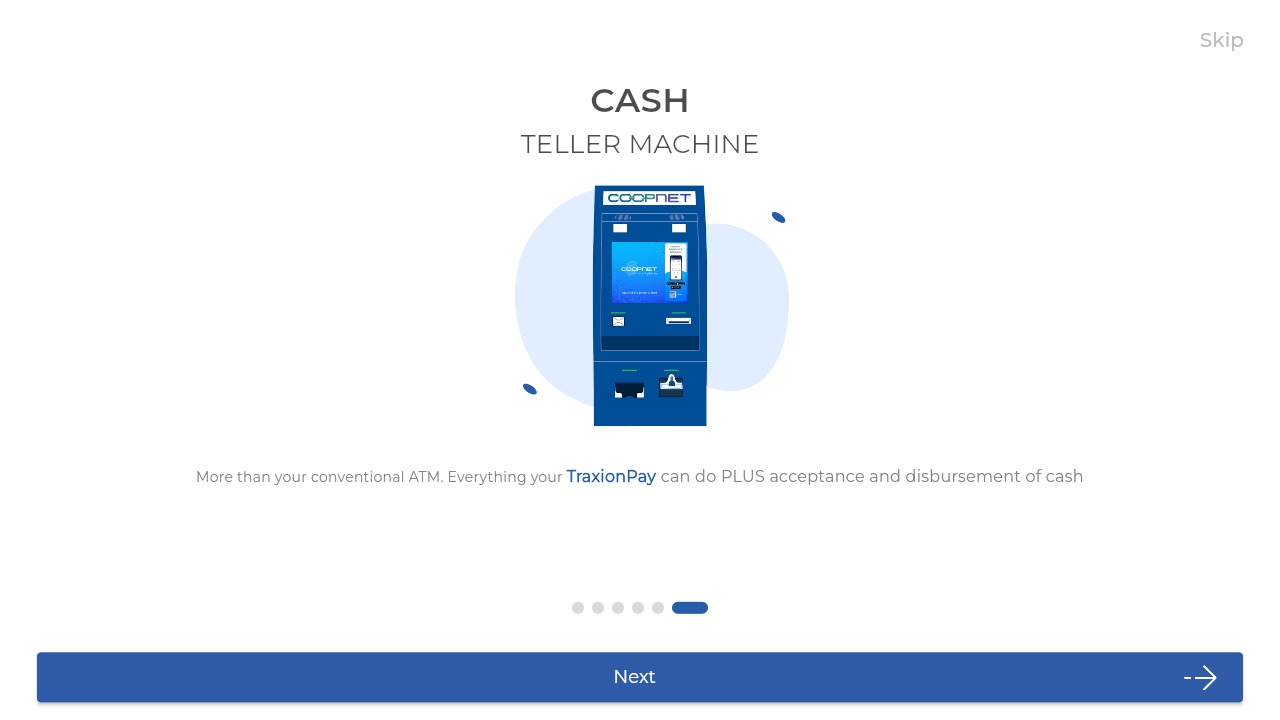

Clicked Next button (iteration 6 of 6) at (640, 677) on internal:role=button[name="Next"i]
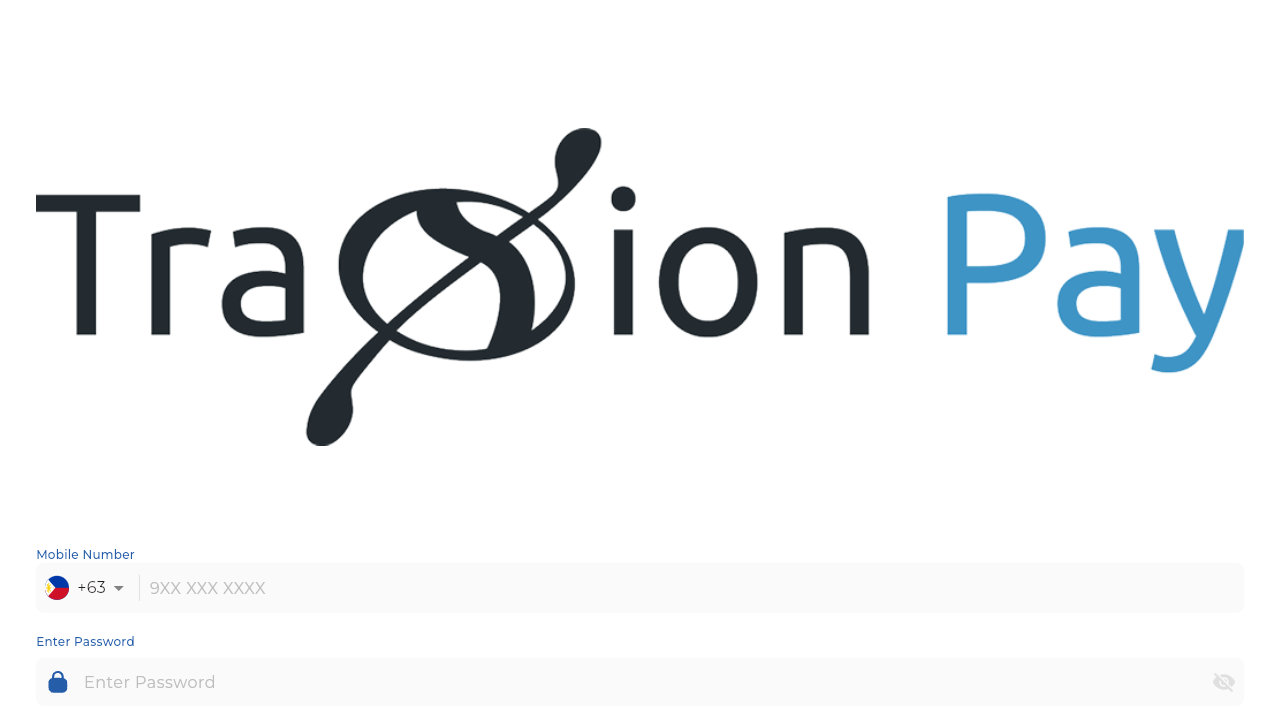

Waited 1000ms after clicking Next button (iteration 6 of 6)
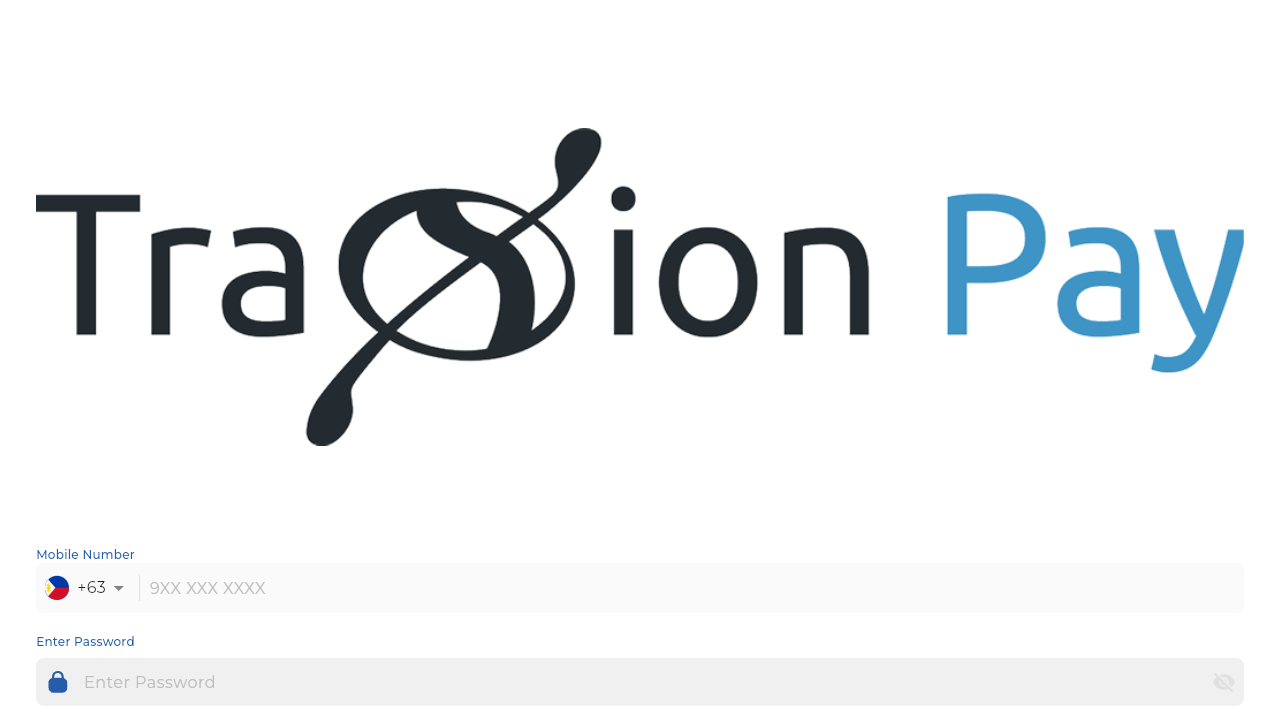

Returned to login page after completing onboarding
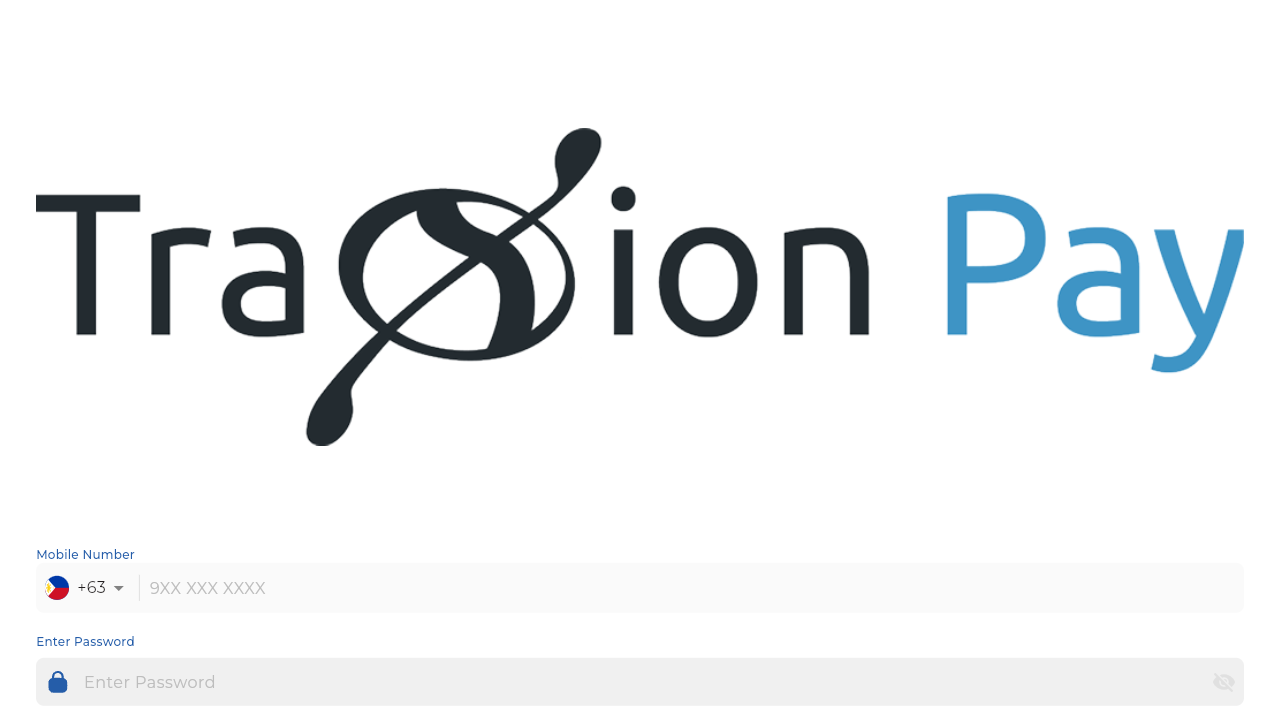

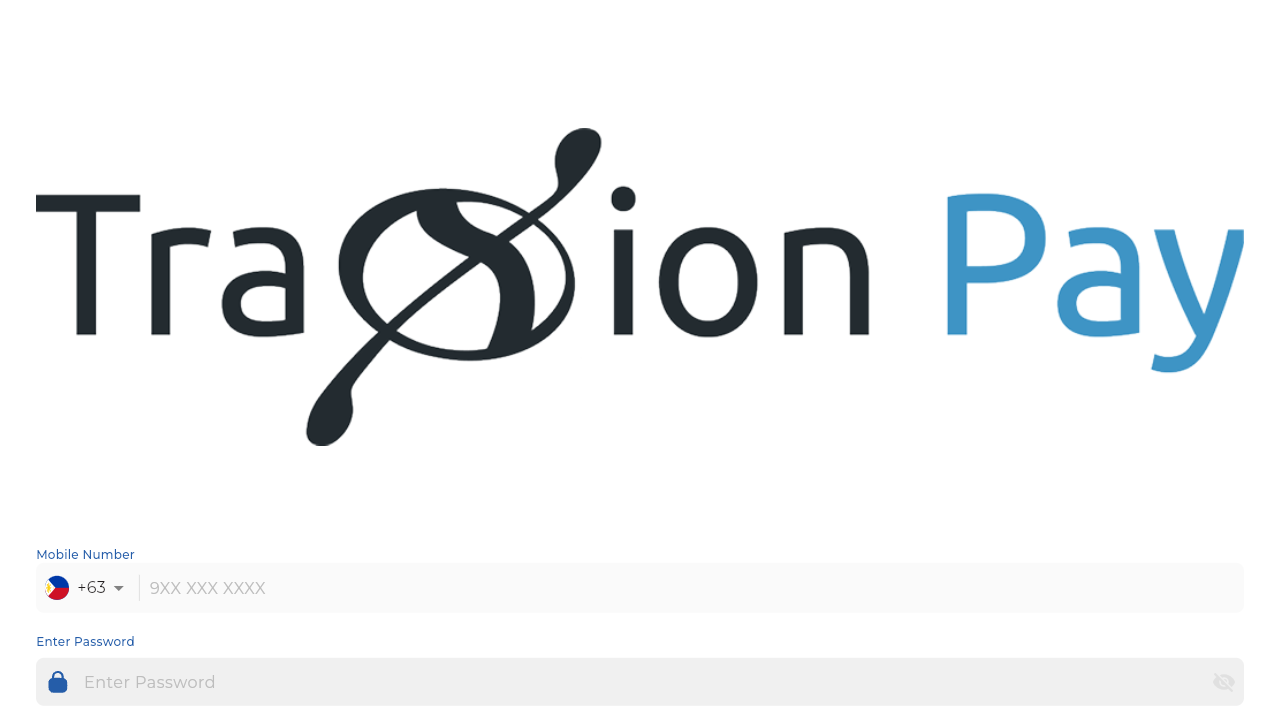